Navigates to GitHub community discussions page for the "Models" category and verifies that discussion items load successfully on the page.

Starting URL: https://github.com/orgs/community/discussions/categories/models

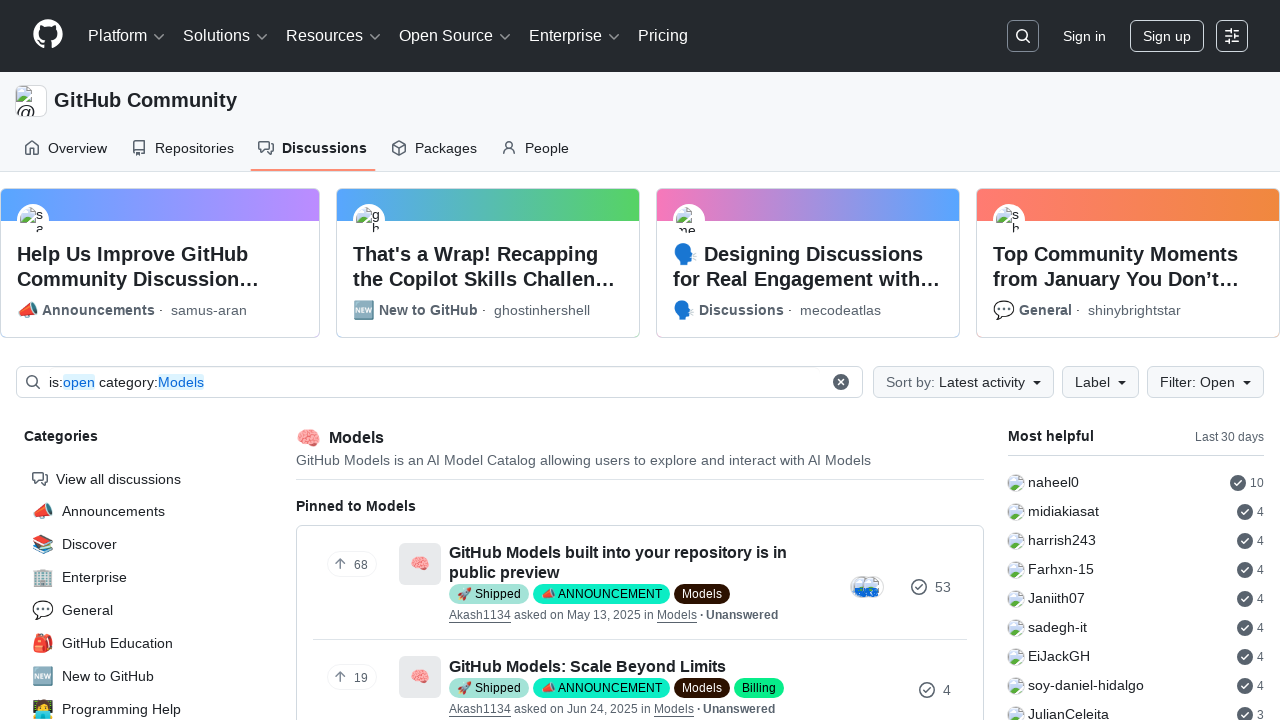

Waited for discussions list to load on GitHub Models category page
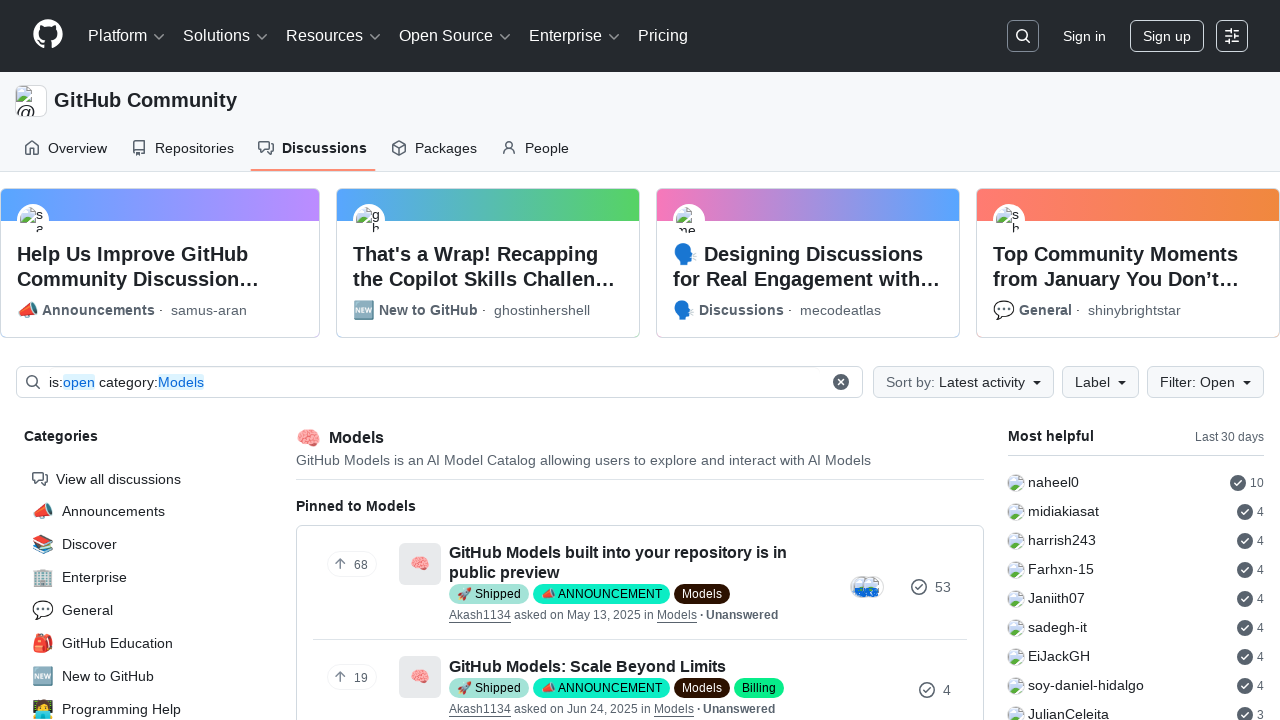

Verified discussion title links are present on the page
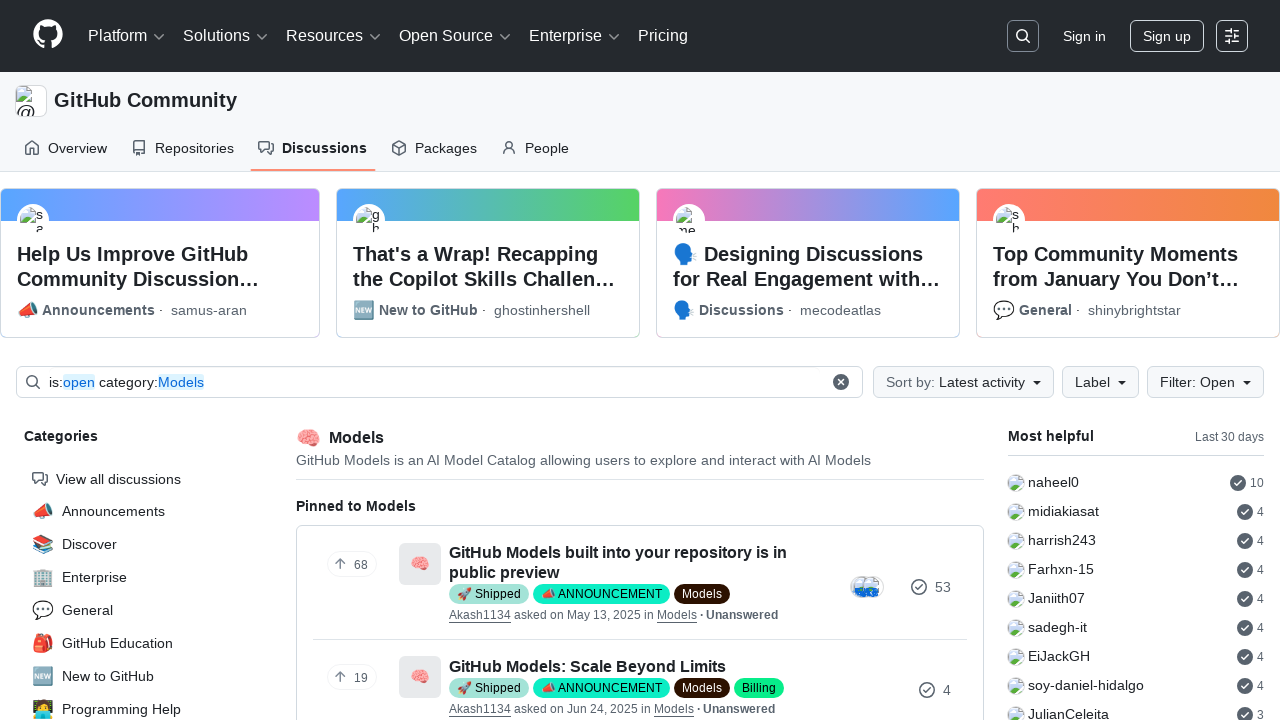

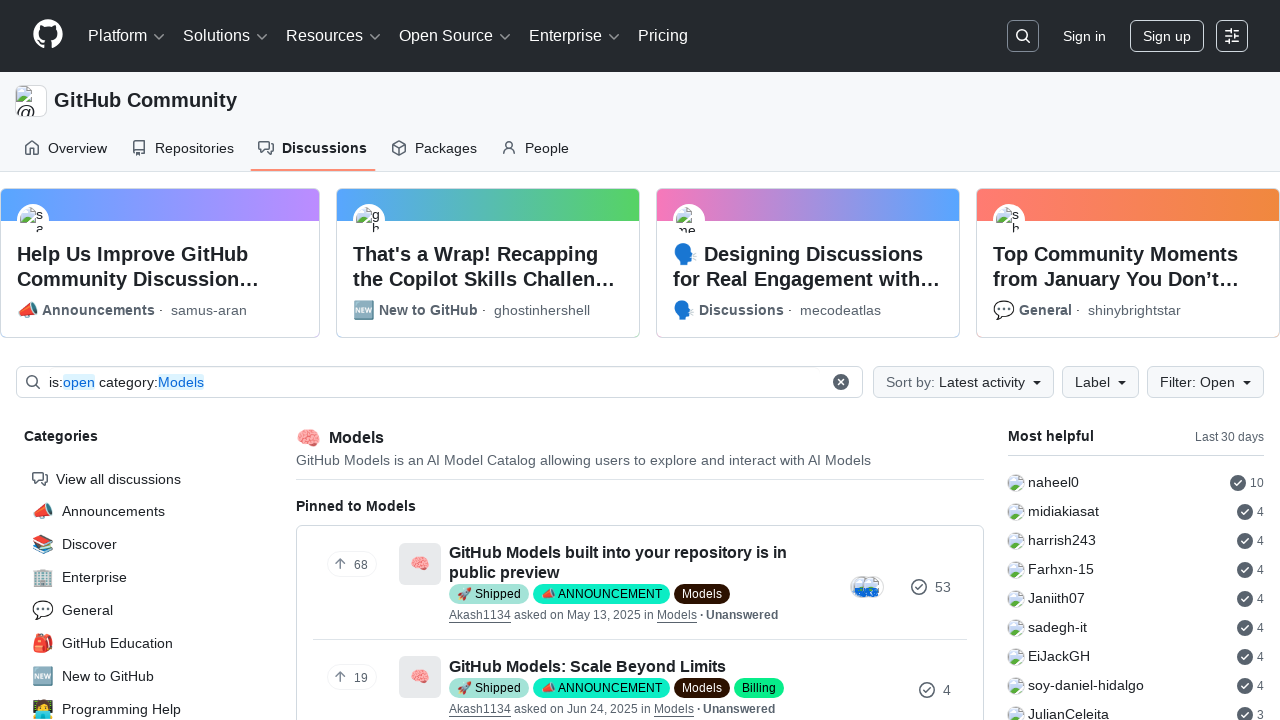